Tests slider interaction by dragging the slider handle by a specified offset

Starting URL: https://jqueryui.com/slider/#rangemax

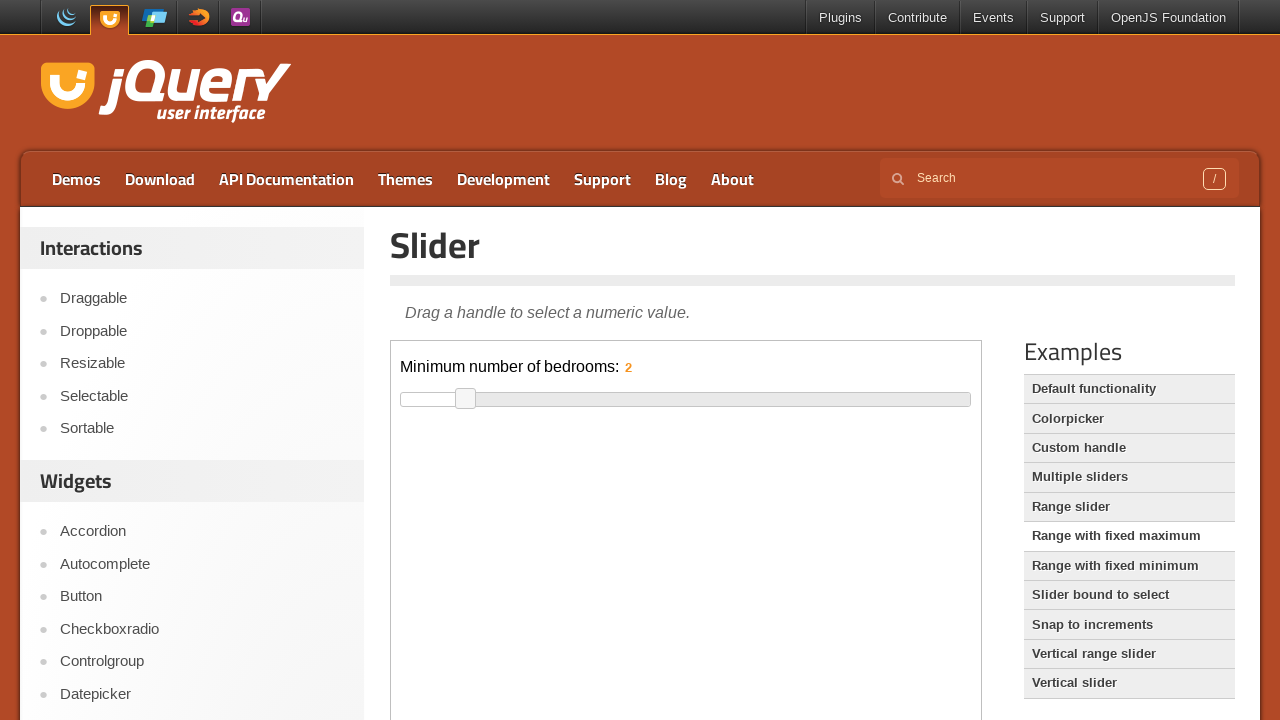

Located demo iframe
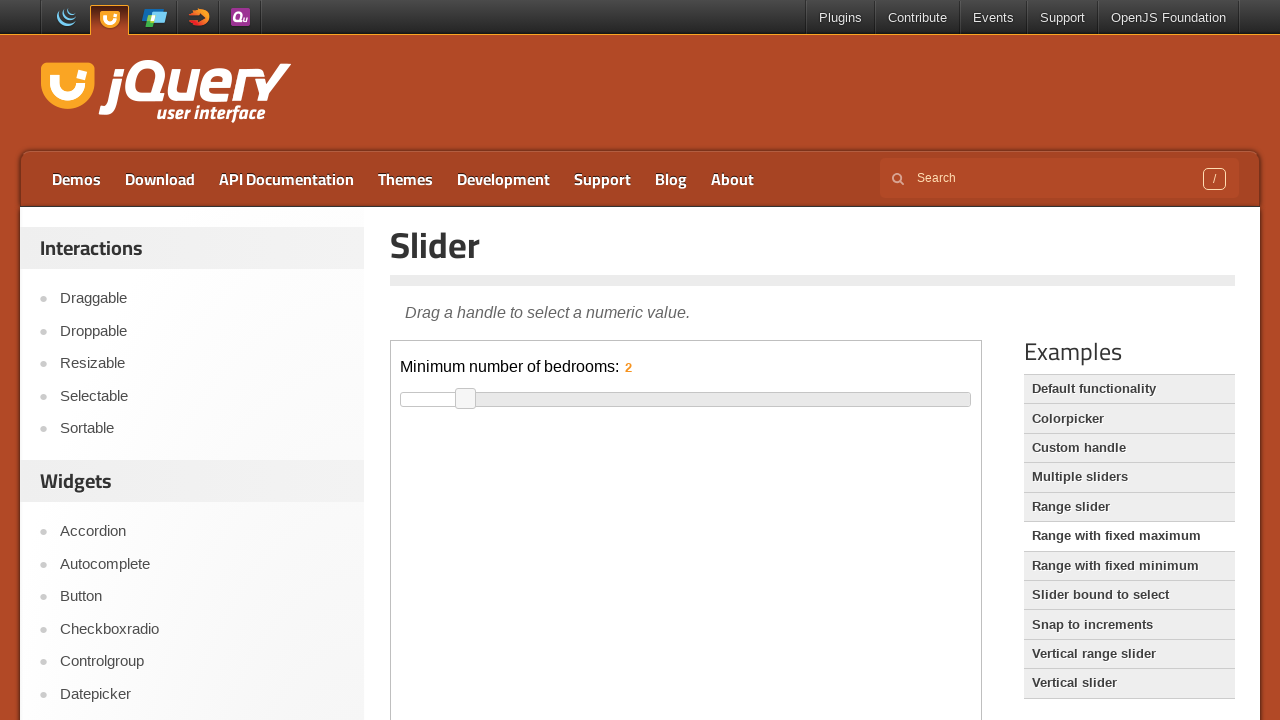

Located slider handle within frame
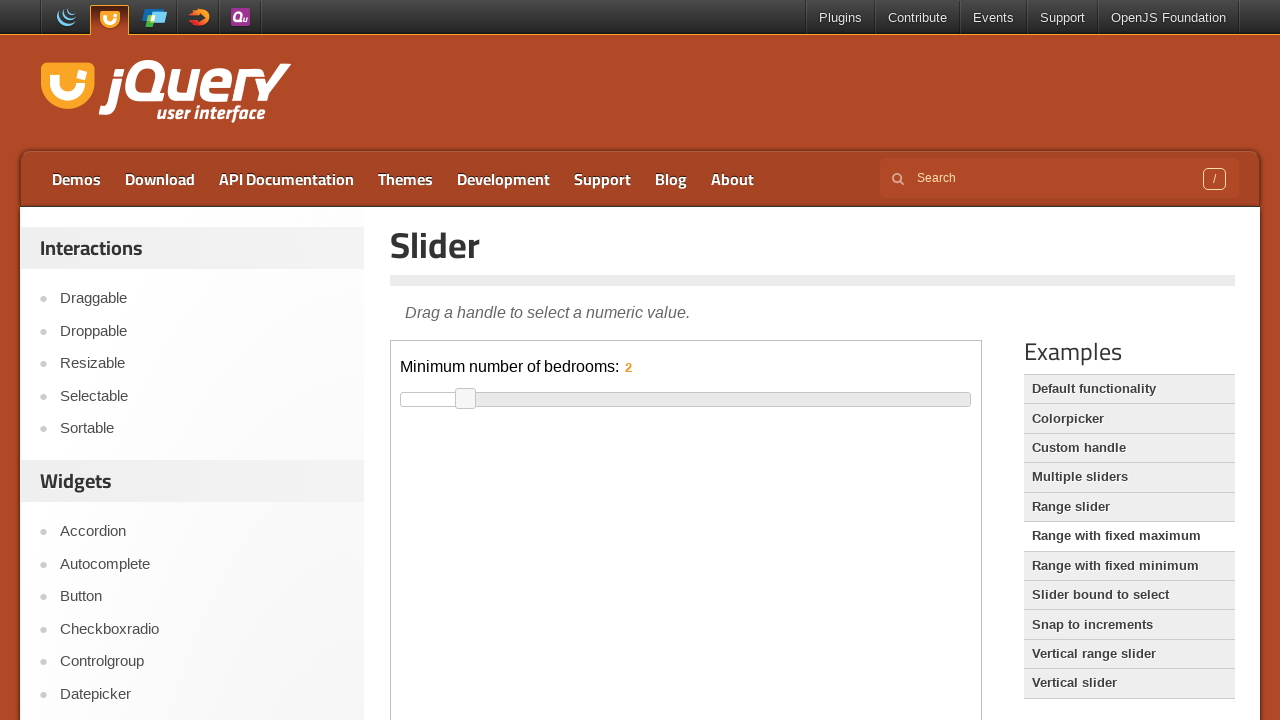

Retrieved slider handle bounding box
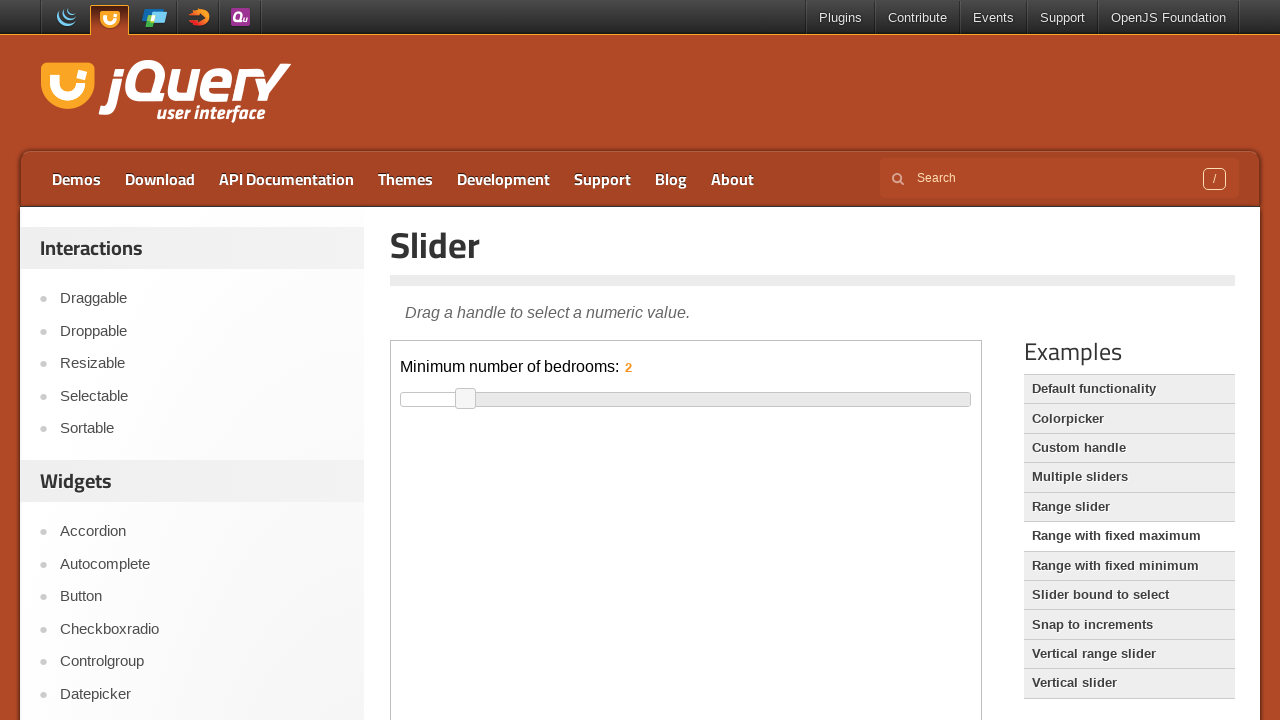

Moved mouse to slider handle center at (465, 399)
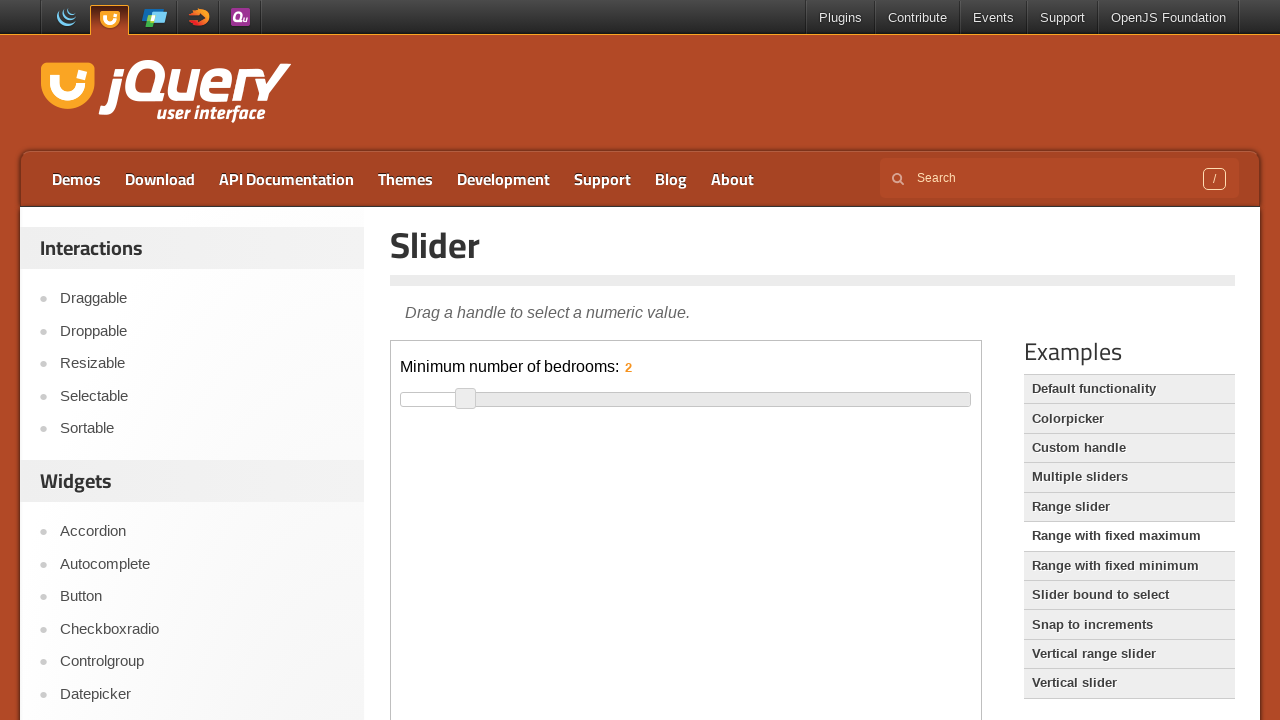

Mouse button pressed down on slider handle at (465, 399)
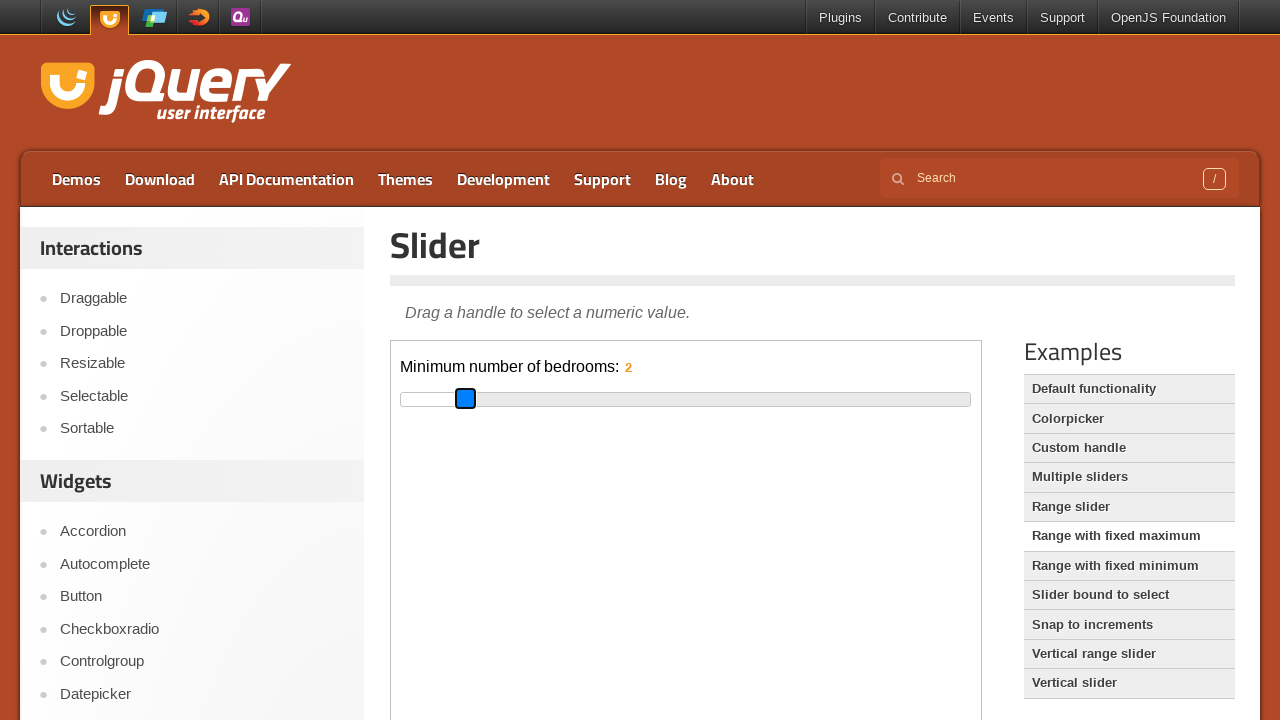

Dragged slider handle 15 pixels to the right at (480, 399)
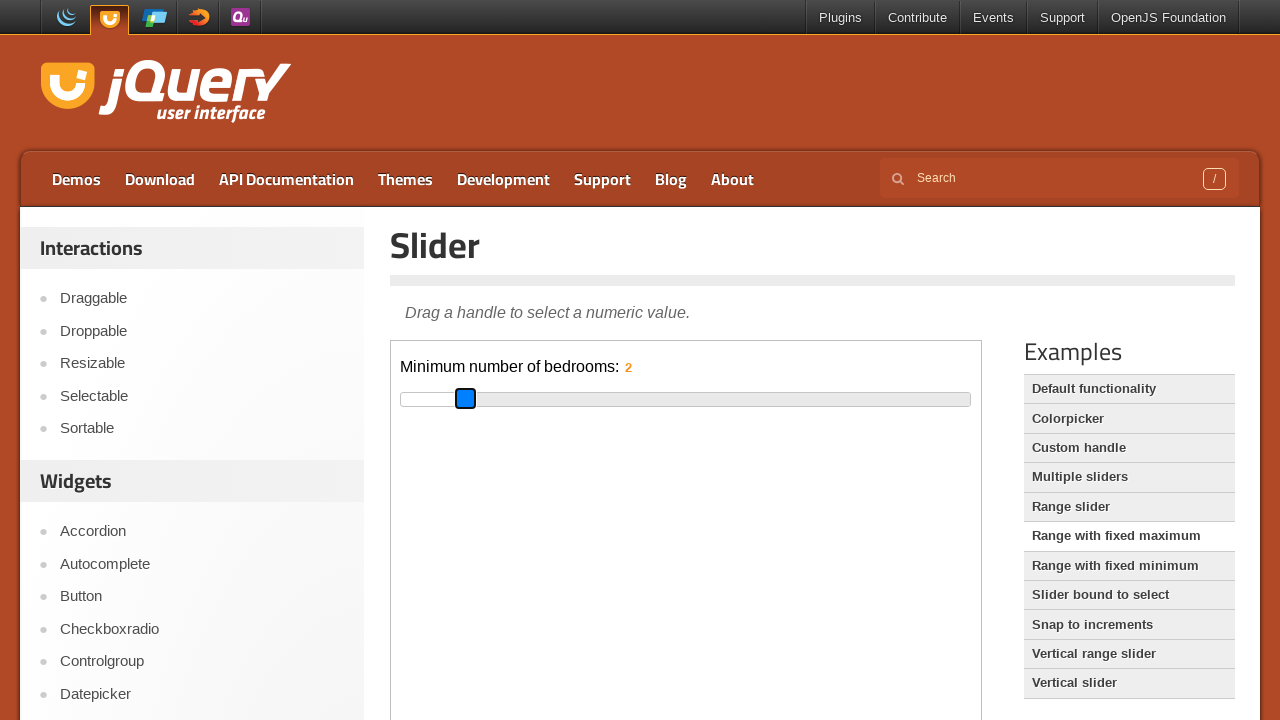

Released mouse button to complete drag at (480, 399)
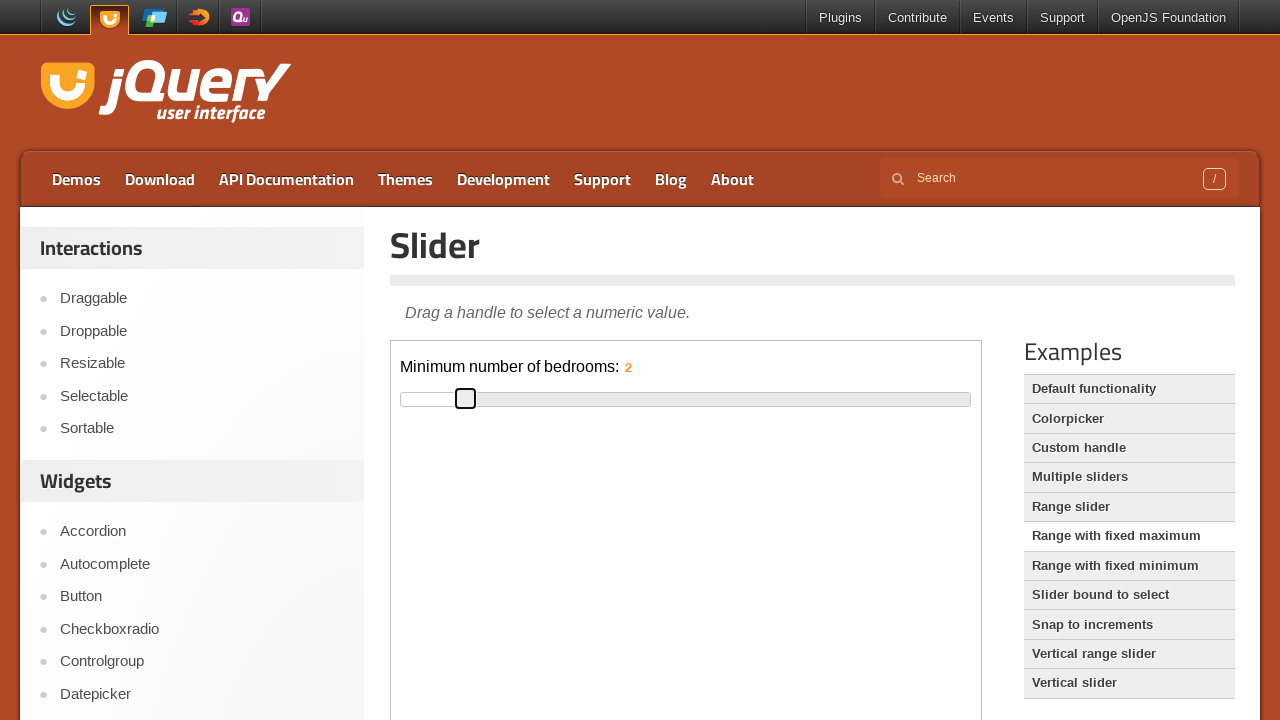

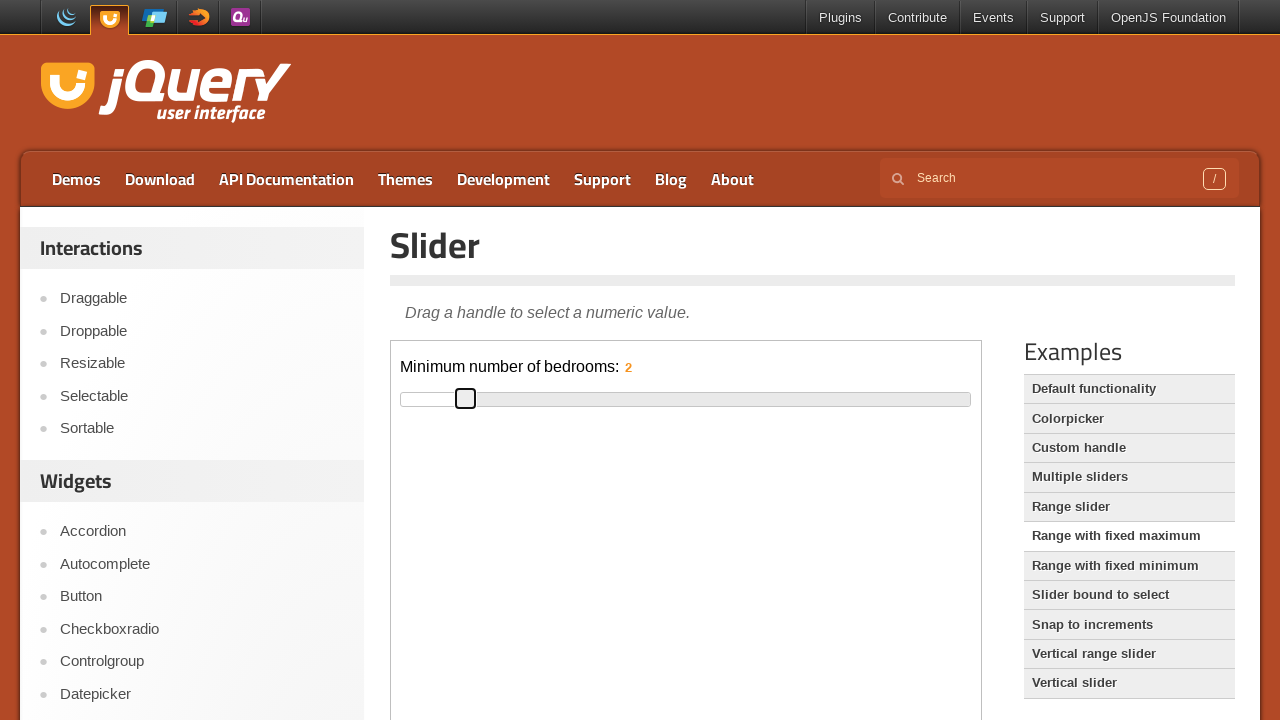